Navigates to the OrangeHRM demo page and verifies the page loads by checking the current URL

Starting URL: http://alchemy.hguy.co/orangehrm

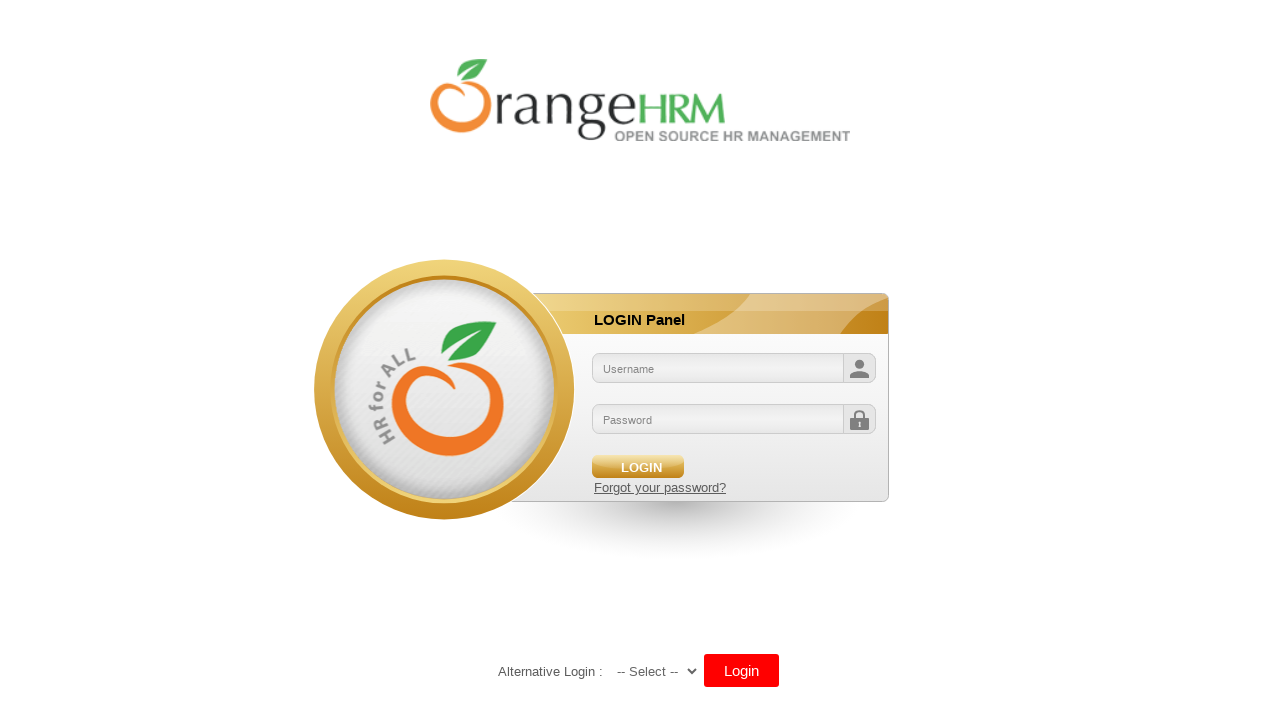

Waited for page to load - DOM content loaded
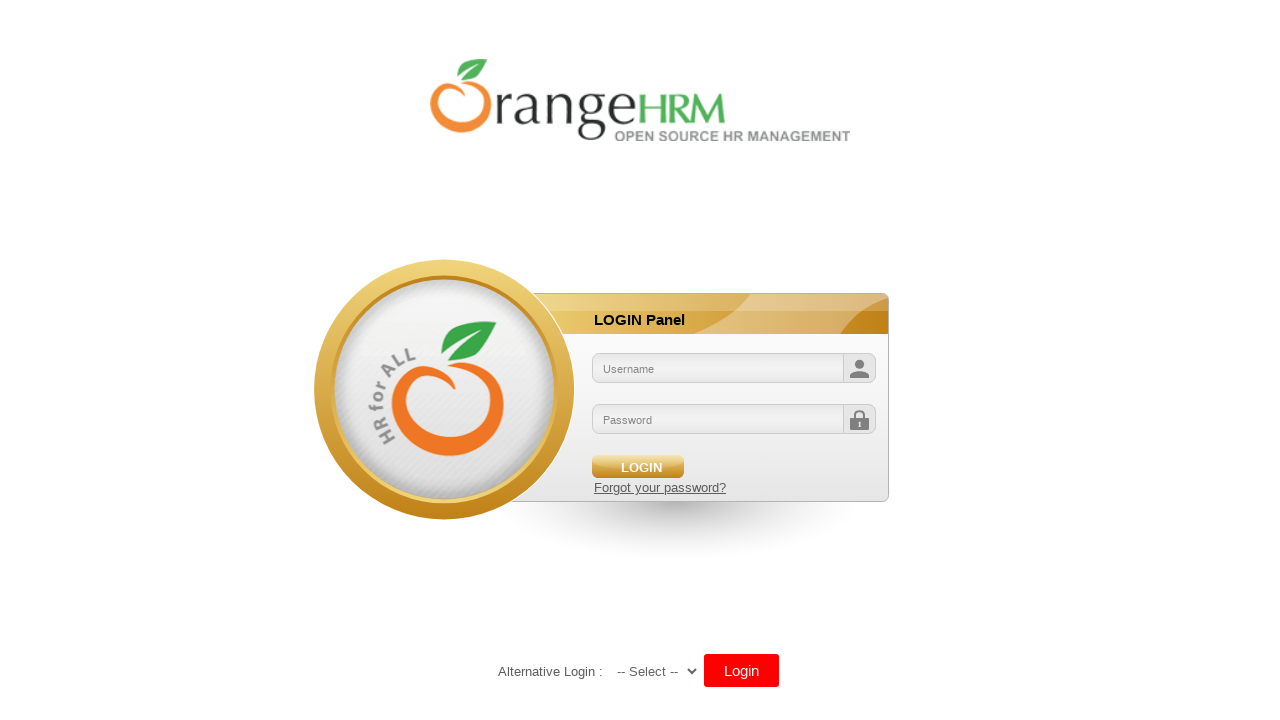

Retrieved current URL: http://alchemy.hguy.co:8080/orangehrm/symfony/web/index.php/auth/login
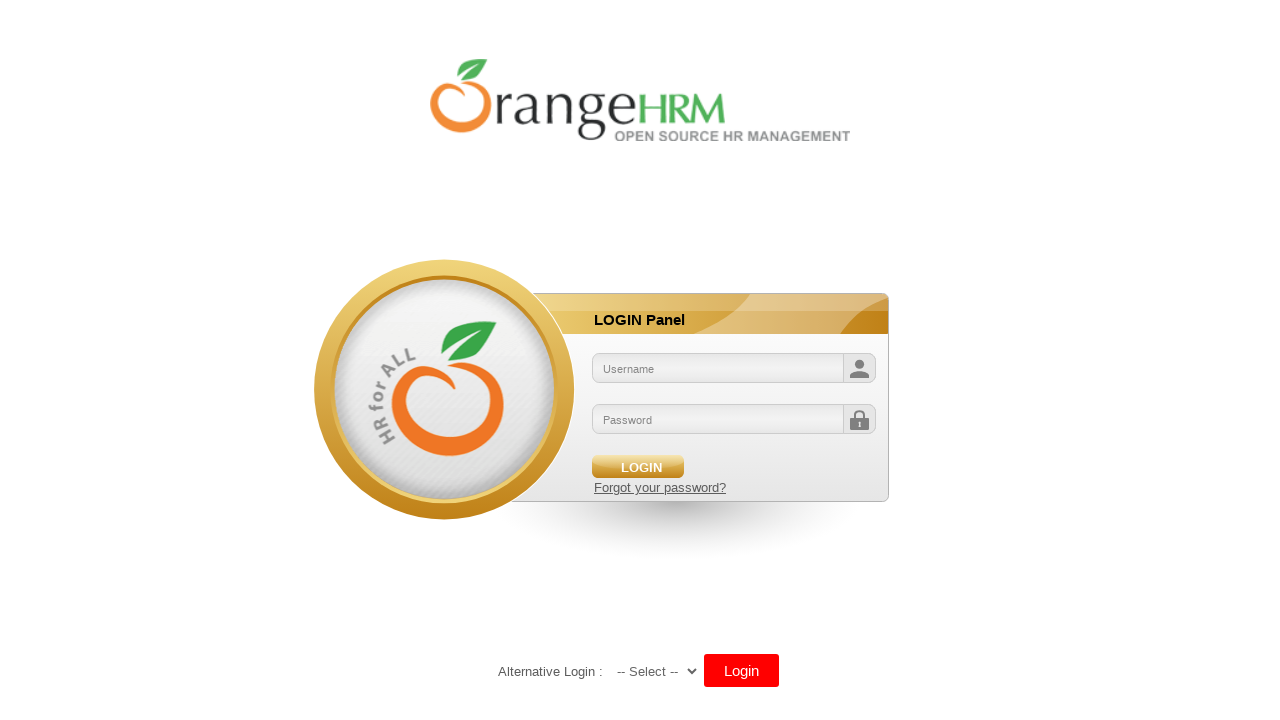

Printed current URL to console
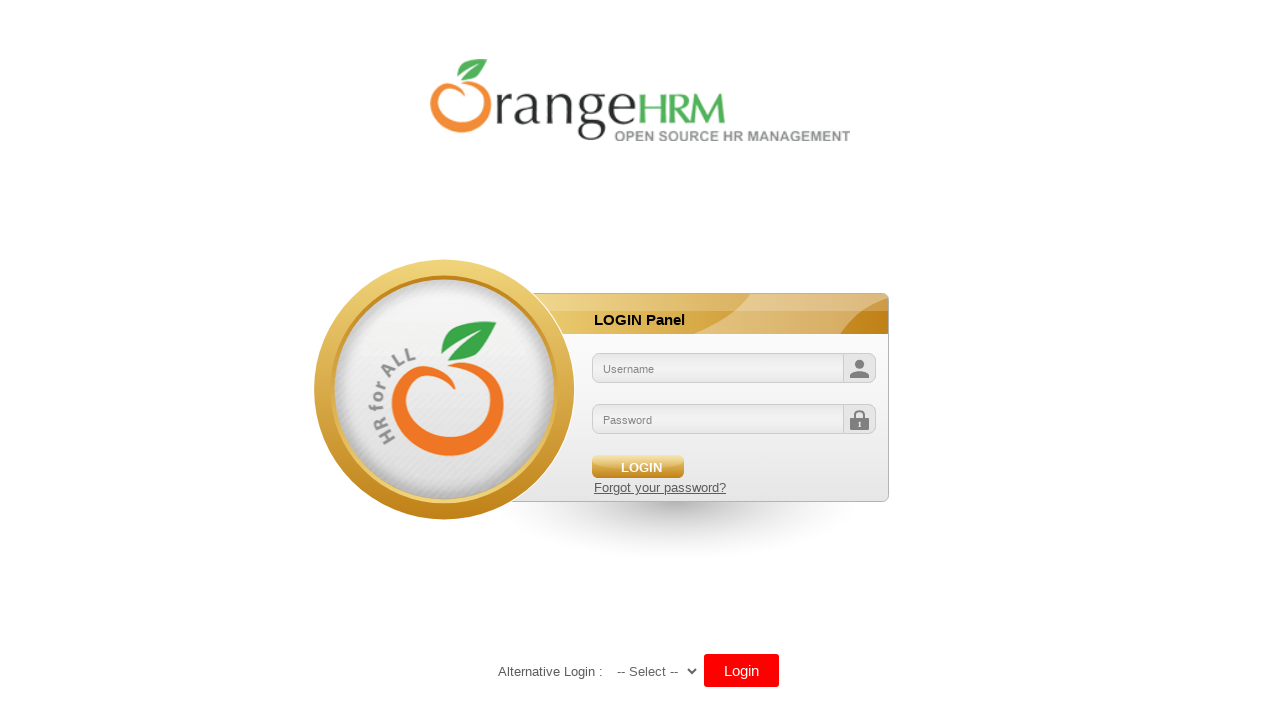

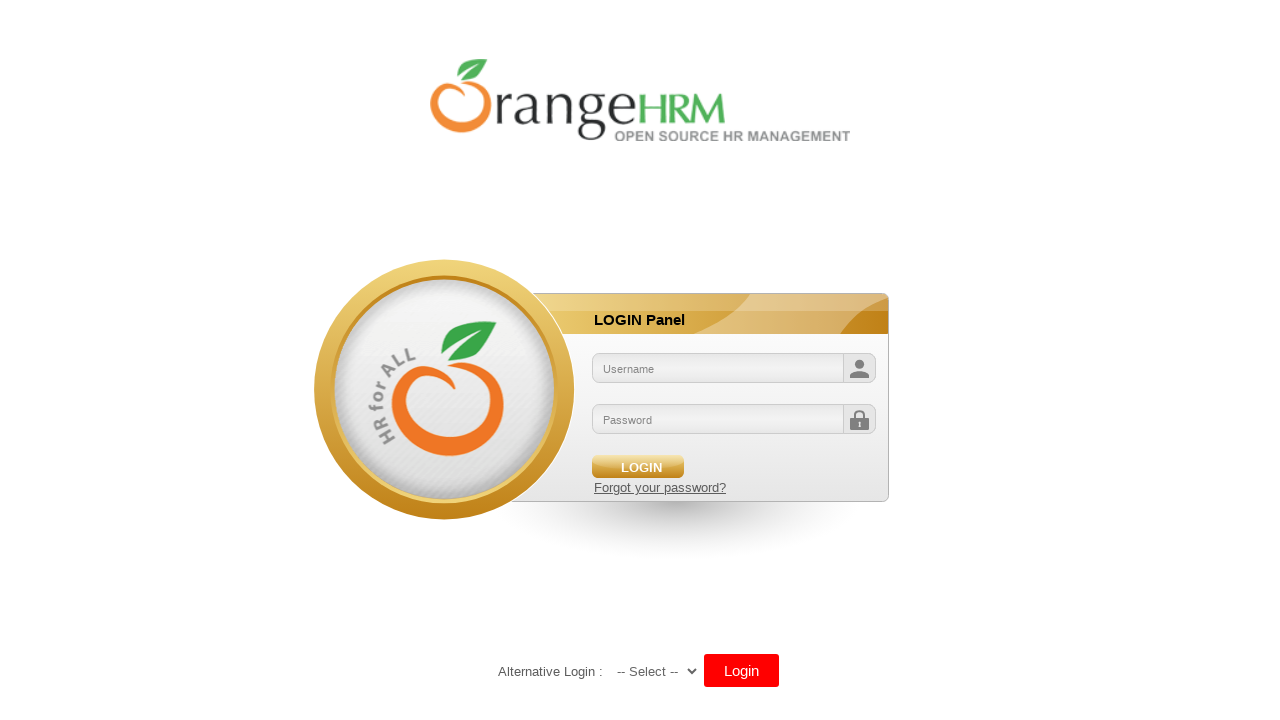